Tests clearing the complete state of all items by checking and then unchecking the toggle all checkbox.

Starting URL: https://demo.playwright.dev/todomvc

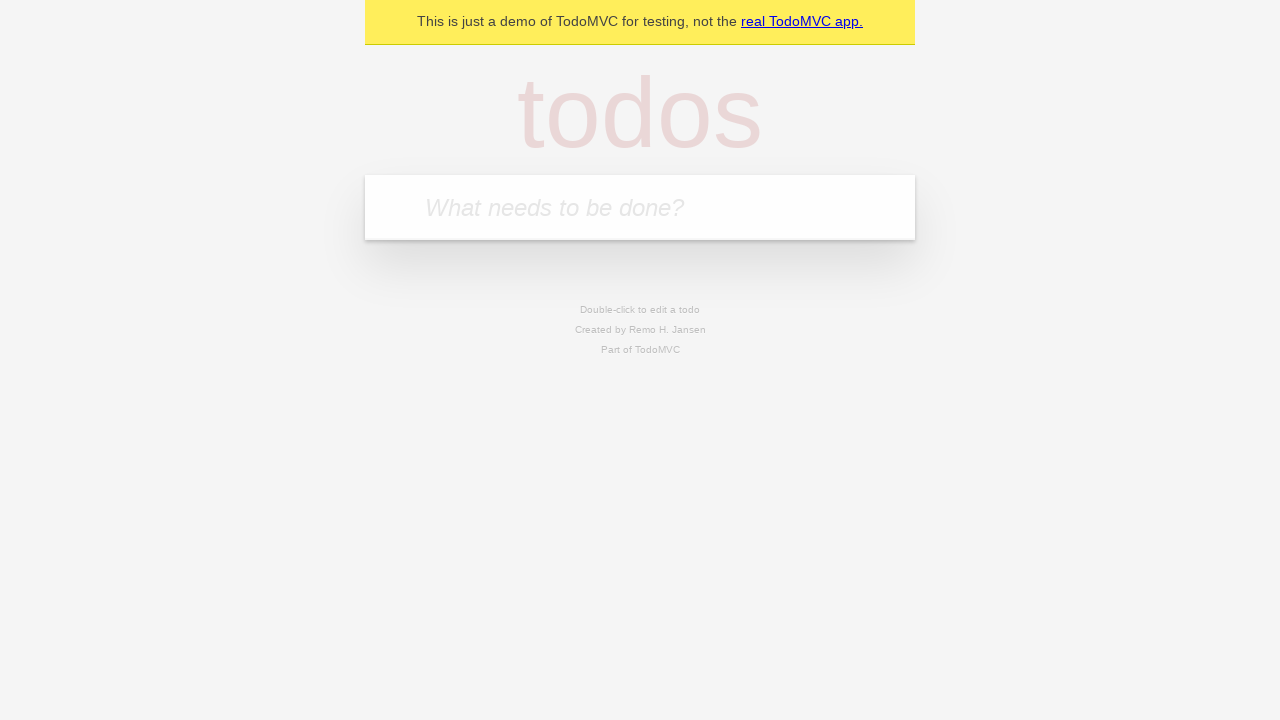

Filled todo input with 'buy some cheese' on internal:attr=[placeholder="What needs to be done?"i]
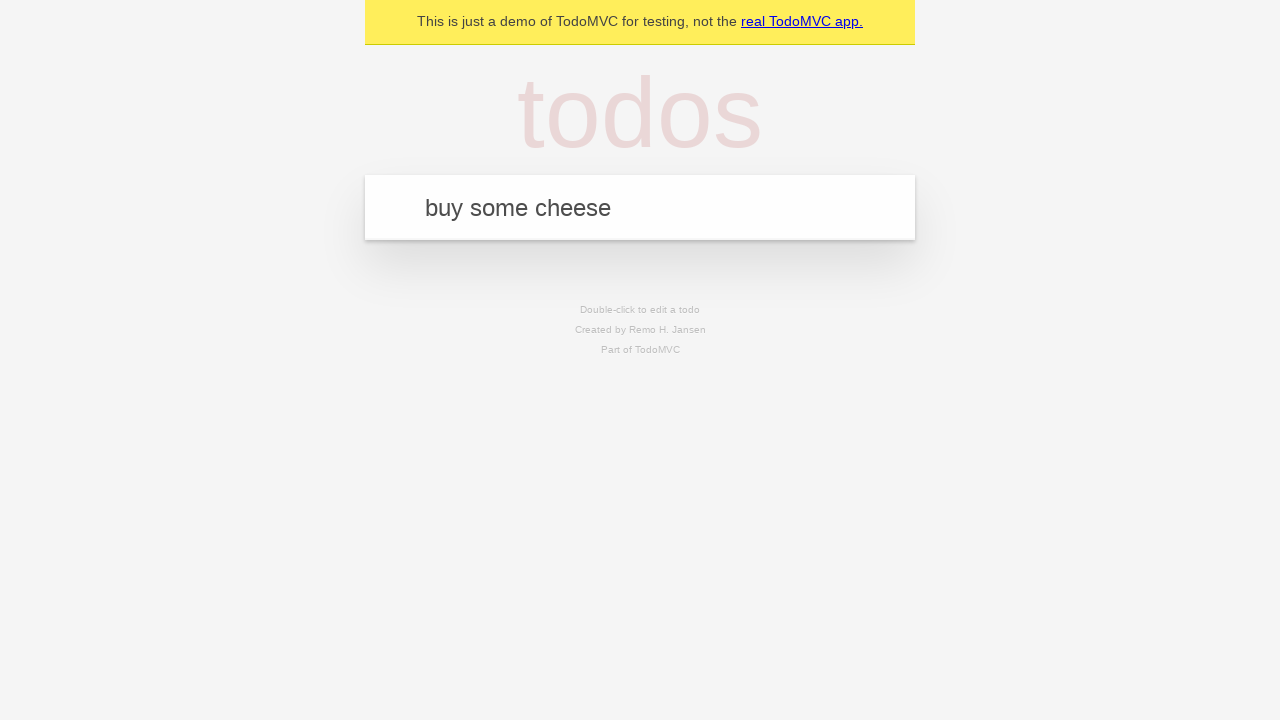

Pressed Enter to add first todo item on internal:attr=[placeholder="What needs to be done?"i]
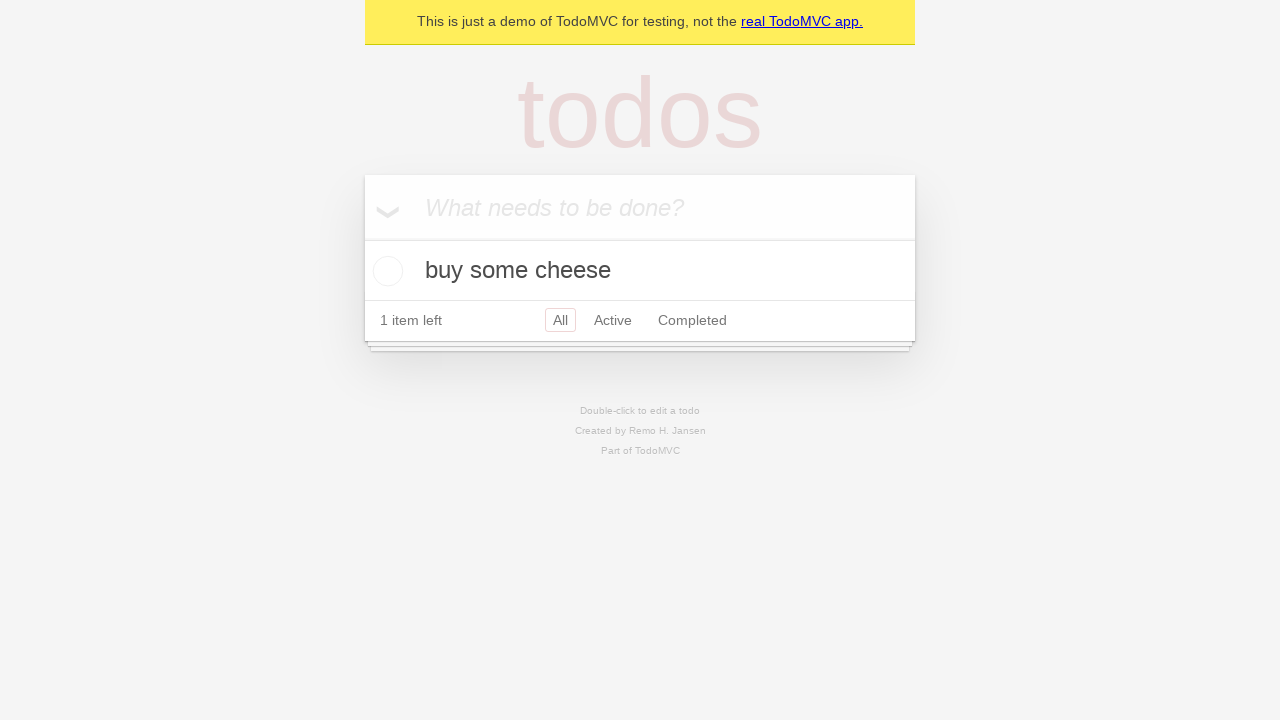

Filled todo input with 'feed the cat' on internal:attr=[placeholder="What needs to be done?"i]
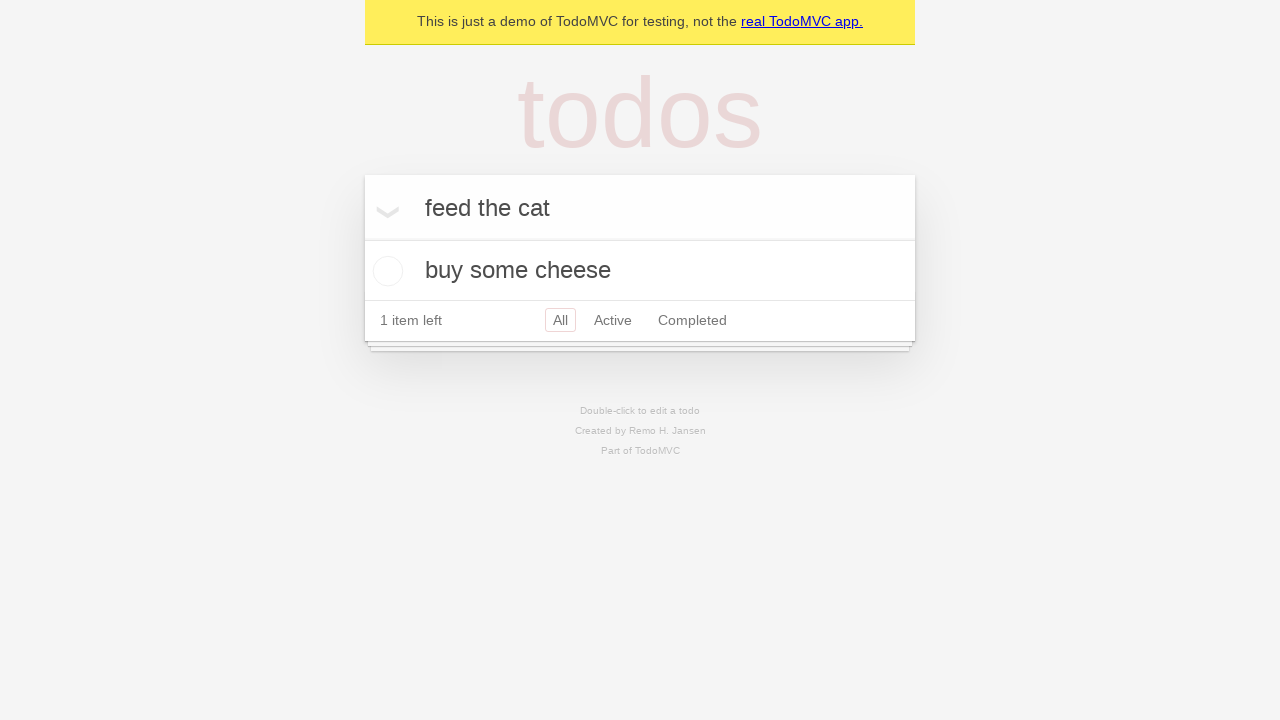

Pressed Enter to add second todo item on internal:attr=[placeholder="What needs to be done?"i]
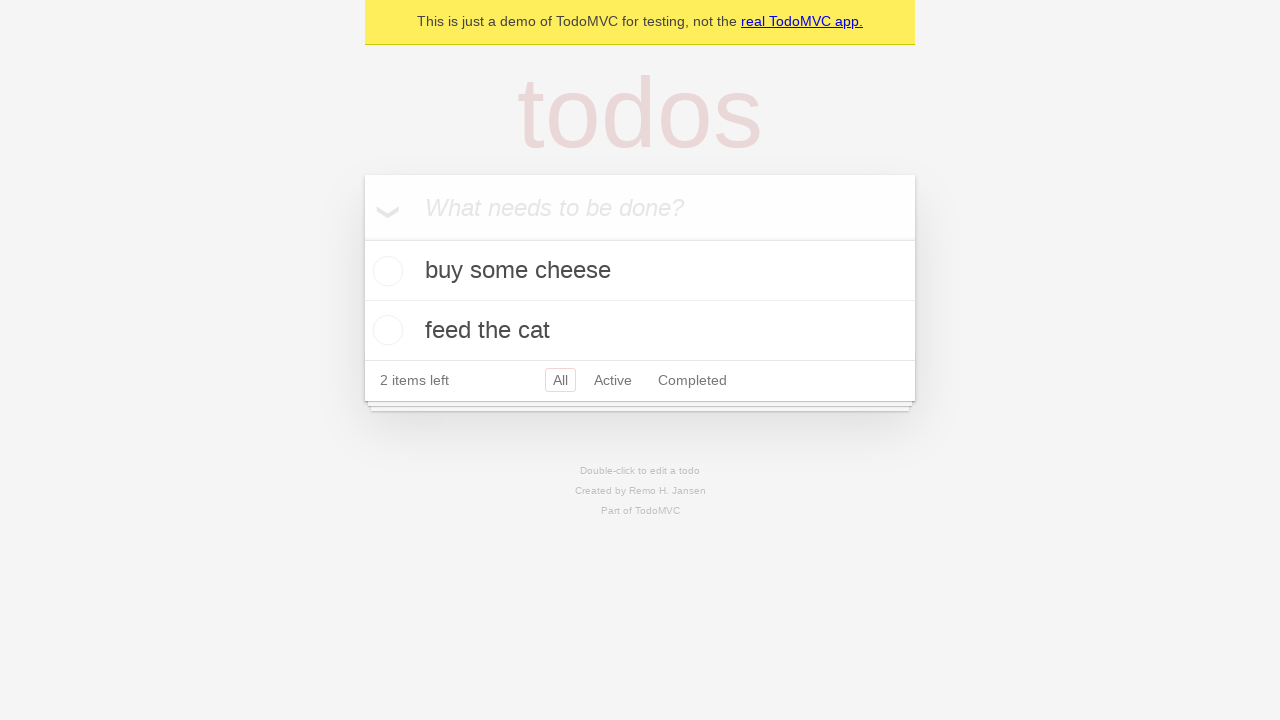

Filled todo input with 'book a doctors appointment' on internal:attr=[placeholder="What needs to be done?"i]
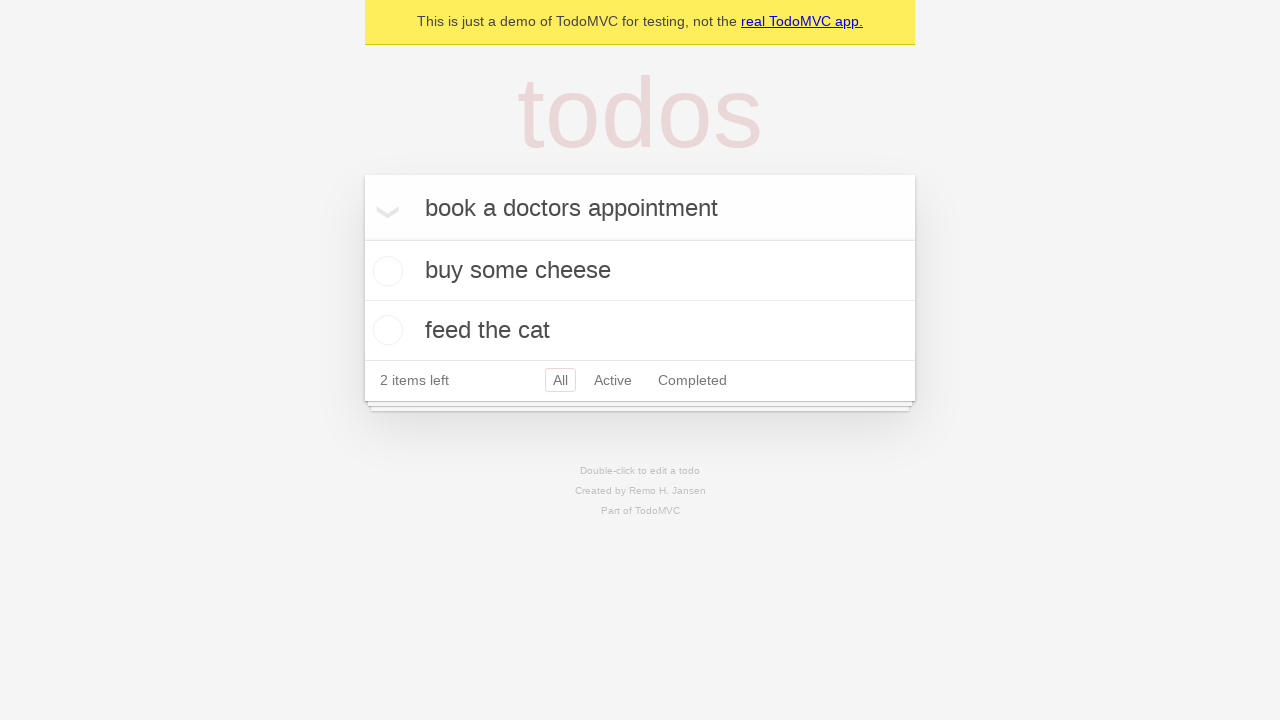

Pressed Enter to add third todo item on internal:attr=[placeholder="What needs to be done?"i]
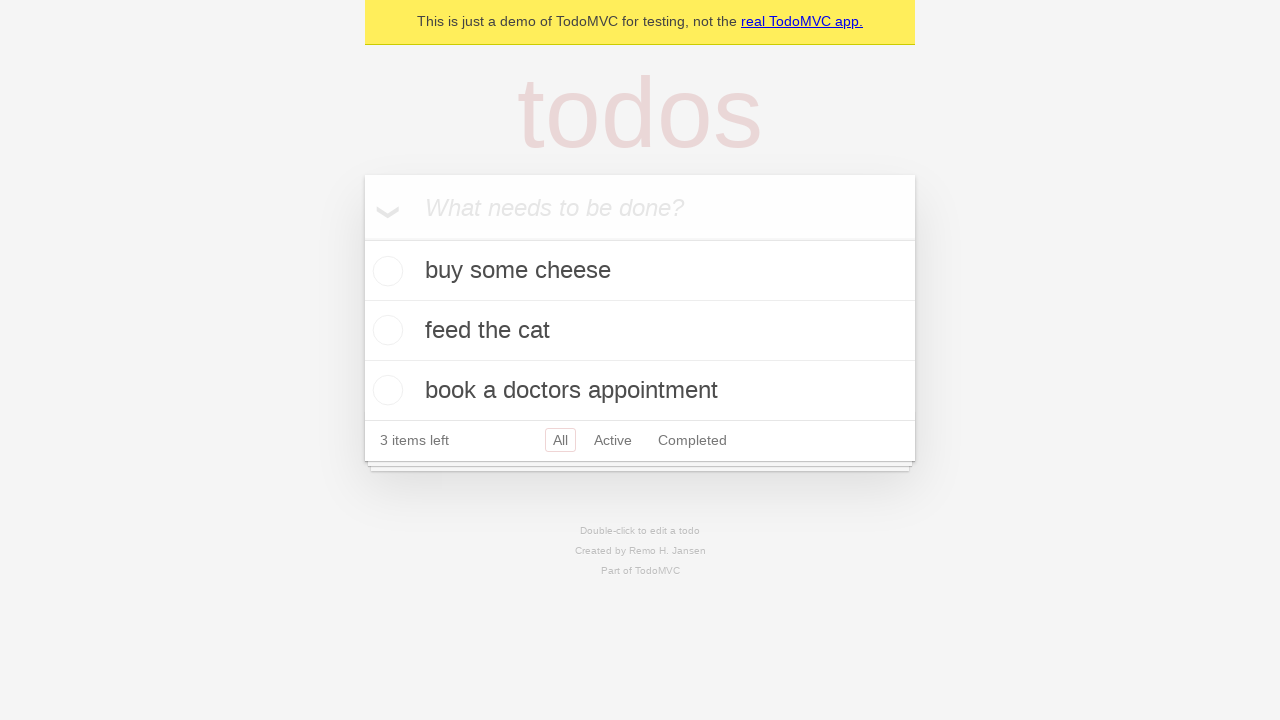

Checked toggle all checkbox to mark all items as complete at (362, 238) on internal:label="Mark all as complete"i
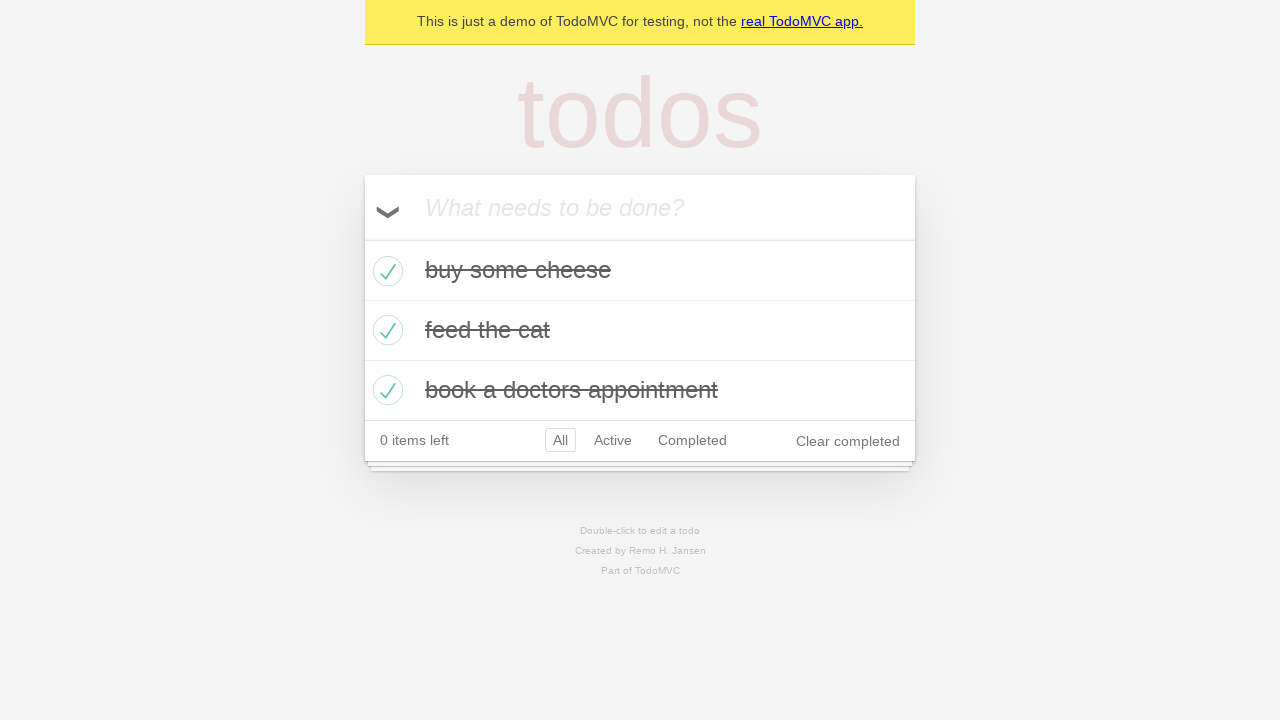

Unchecked toggle all checkbox to clear complete state of all items at (362, 238) on internal:label="Mark all as complete"i
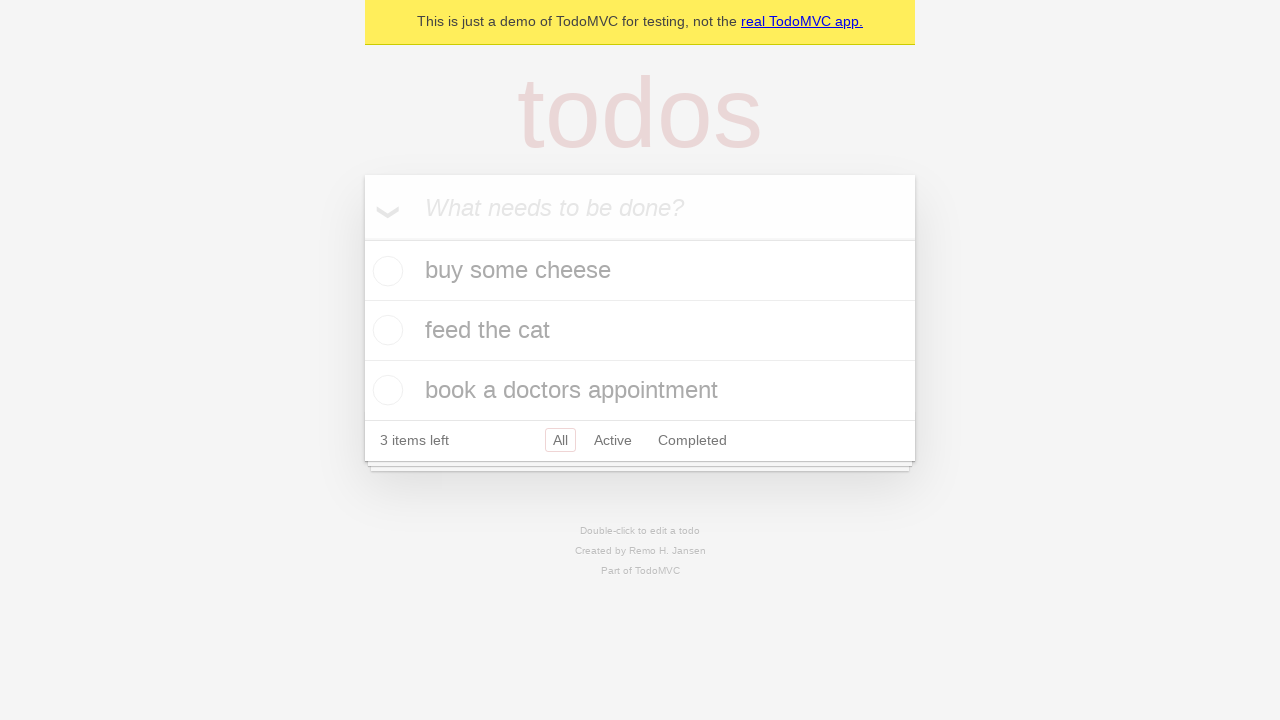

Verified todo items are present in the DOM
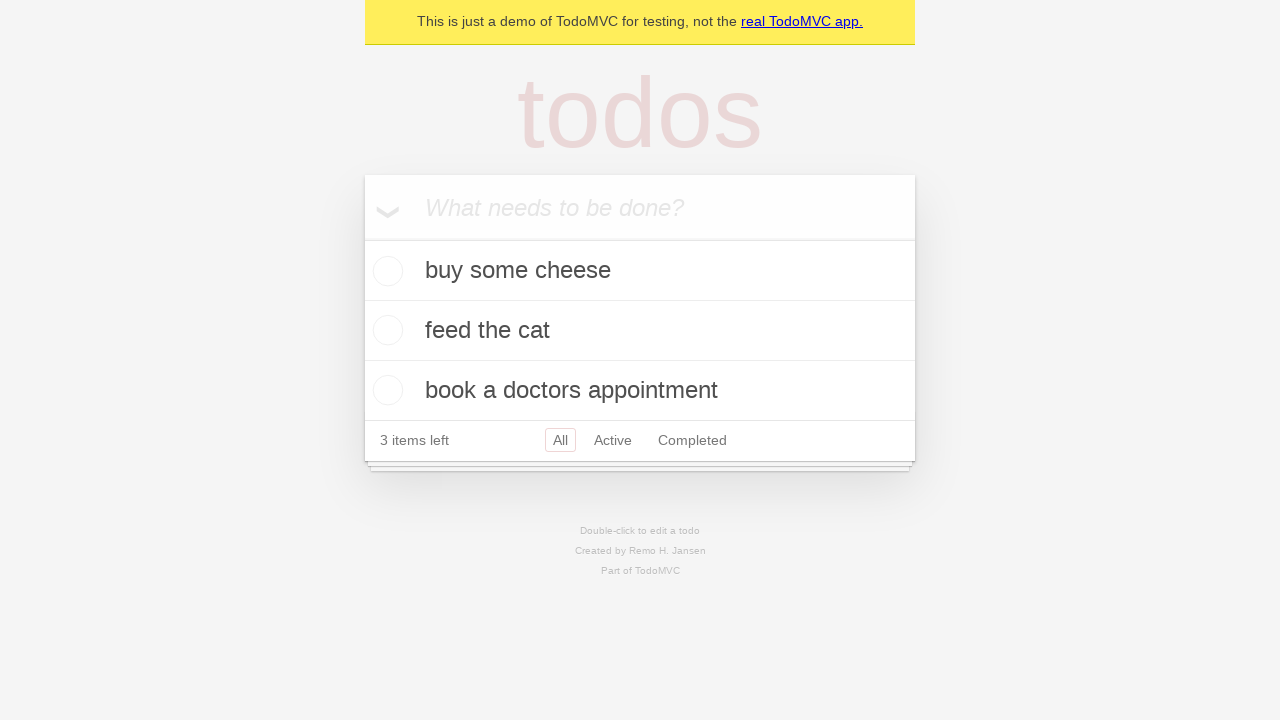

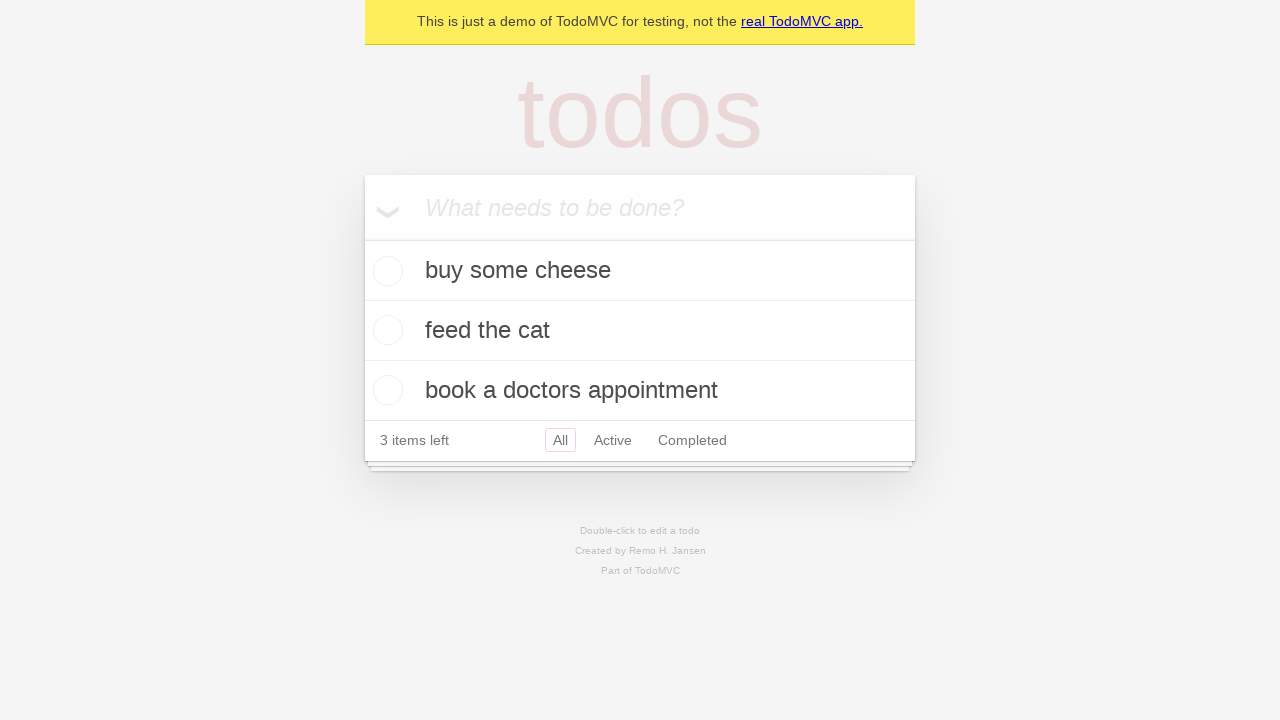